Tests keyboard actions by copying text from one textarea to another using keyboard shortcuts (Ctrl+A, Ctrl+C, Tab, Ctrl+V)

Starting URL: https://text-compare.com/

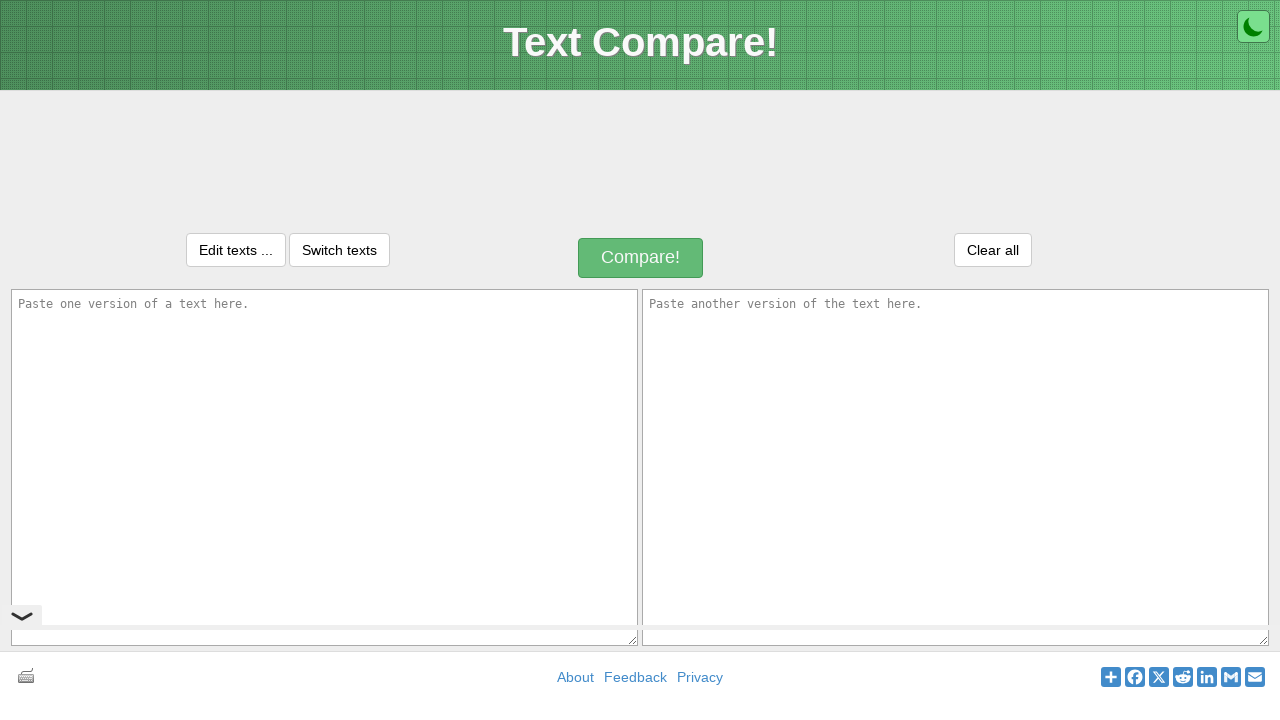

Filled first textarea with 'WELCOME TO AUTOMATION' on textarea#inputText1
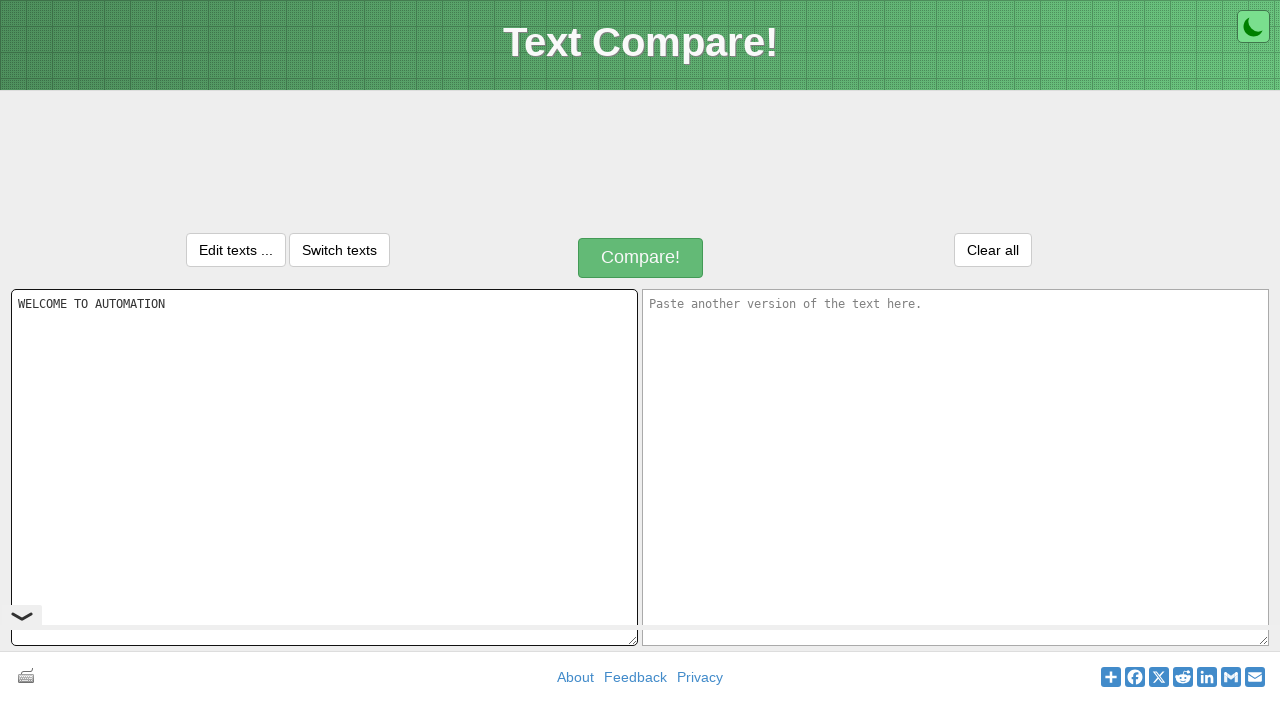

Selected all text in first textarea using Ctrl+A
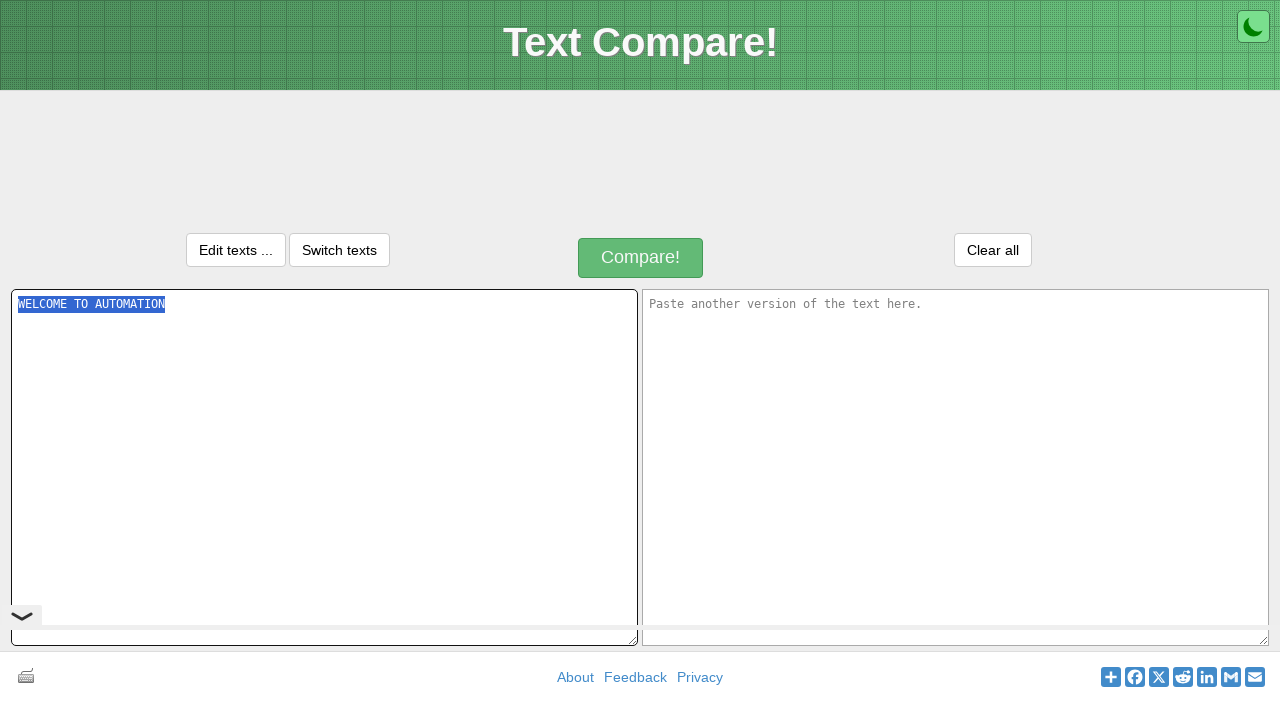

Copied selected text using Ctrl+C
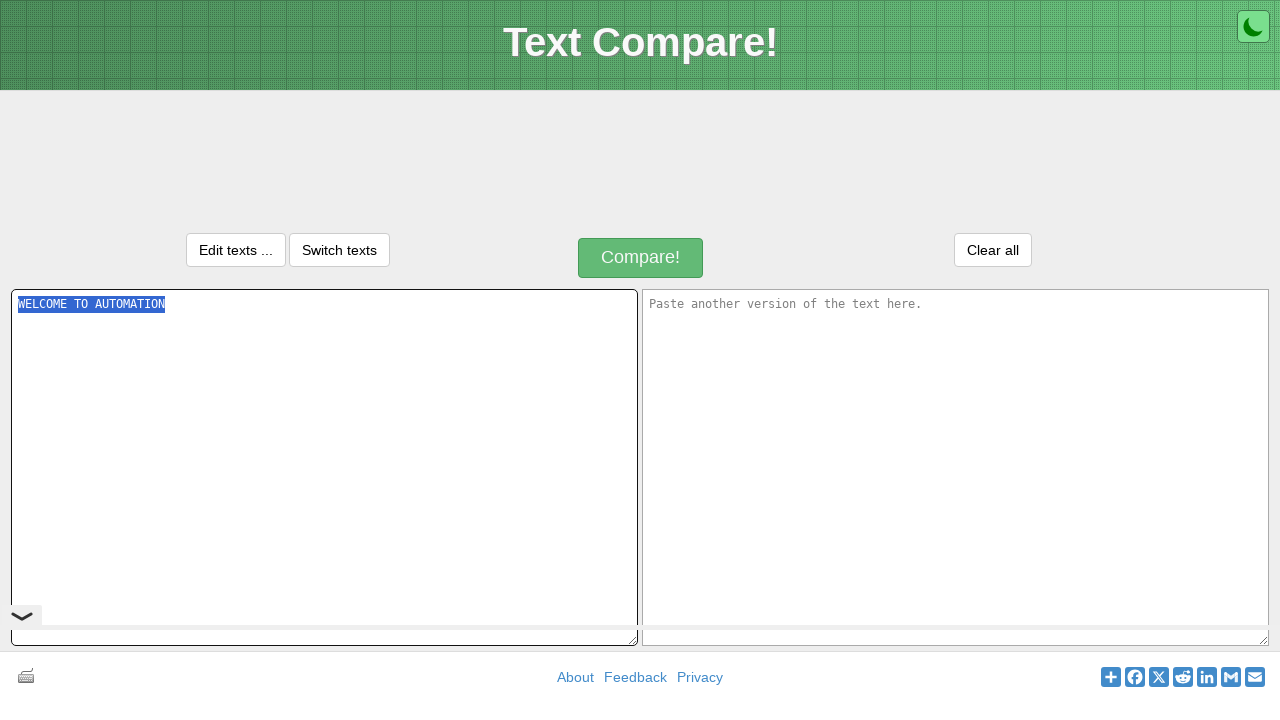

Moved to next textarea using Tab key
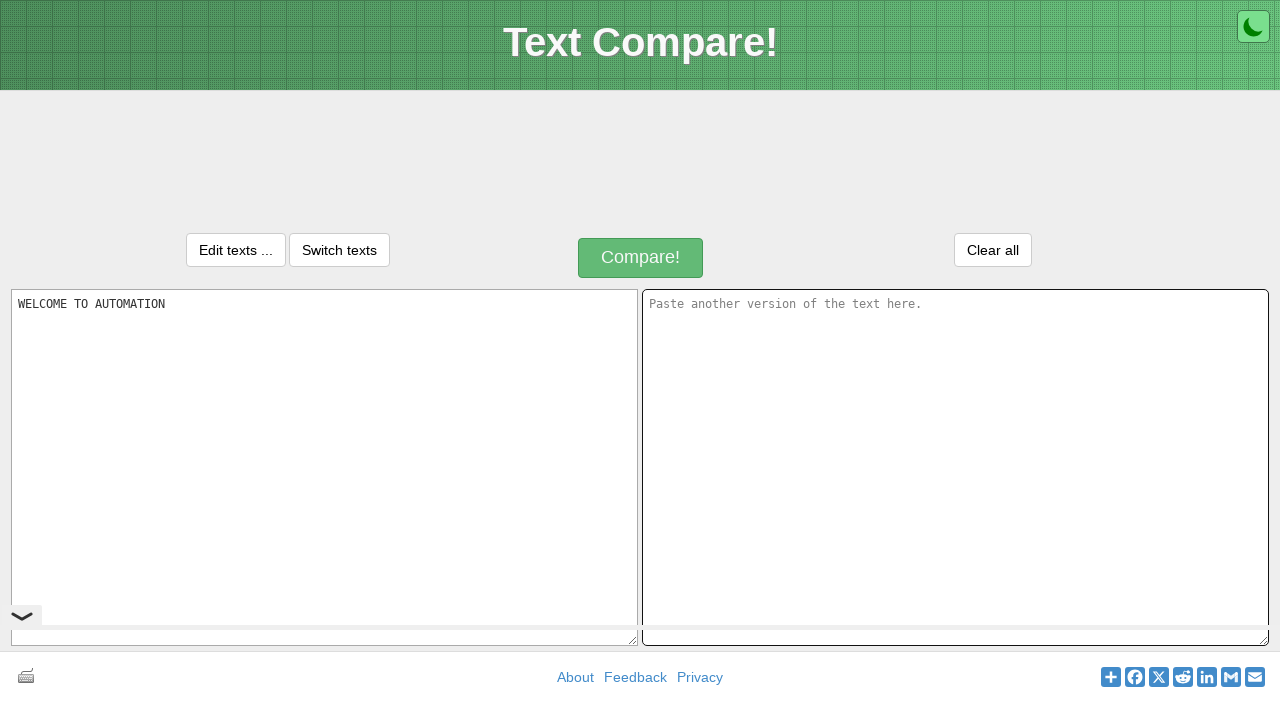

Pasted text into second textarea using Ctrl+V
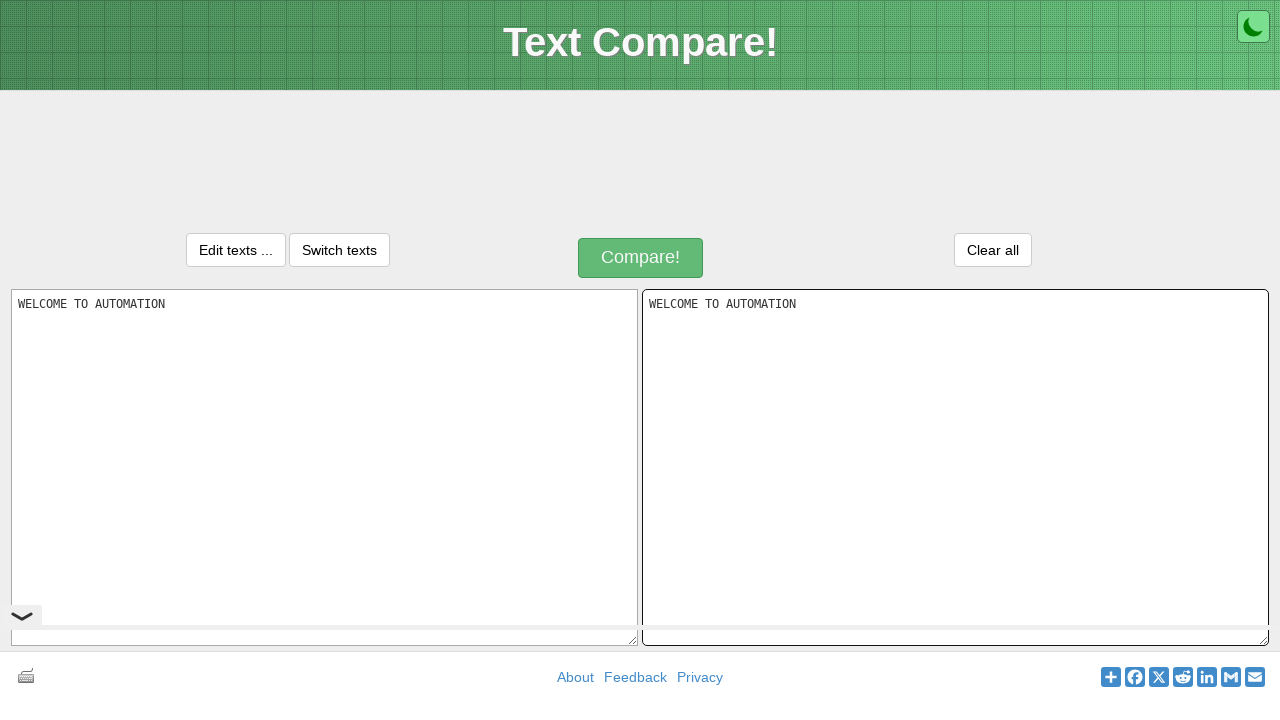

Second textarea is now visible and ready
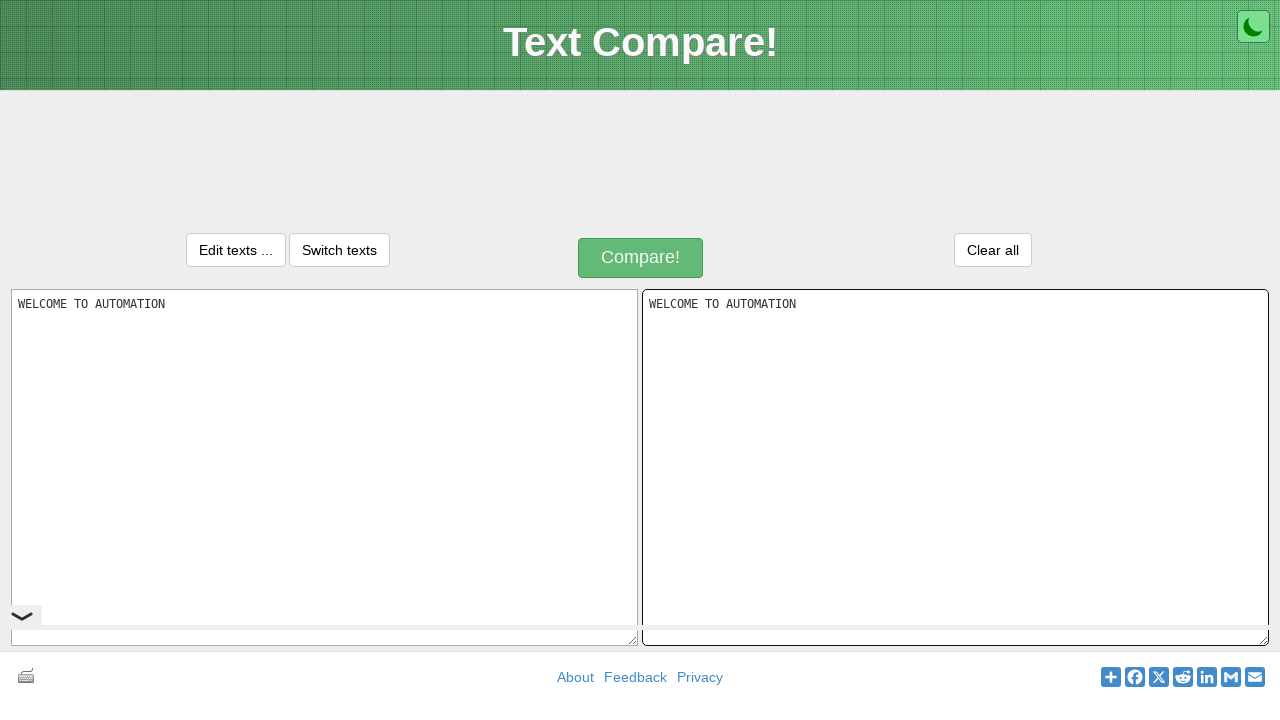

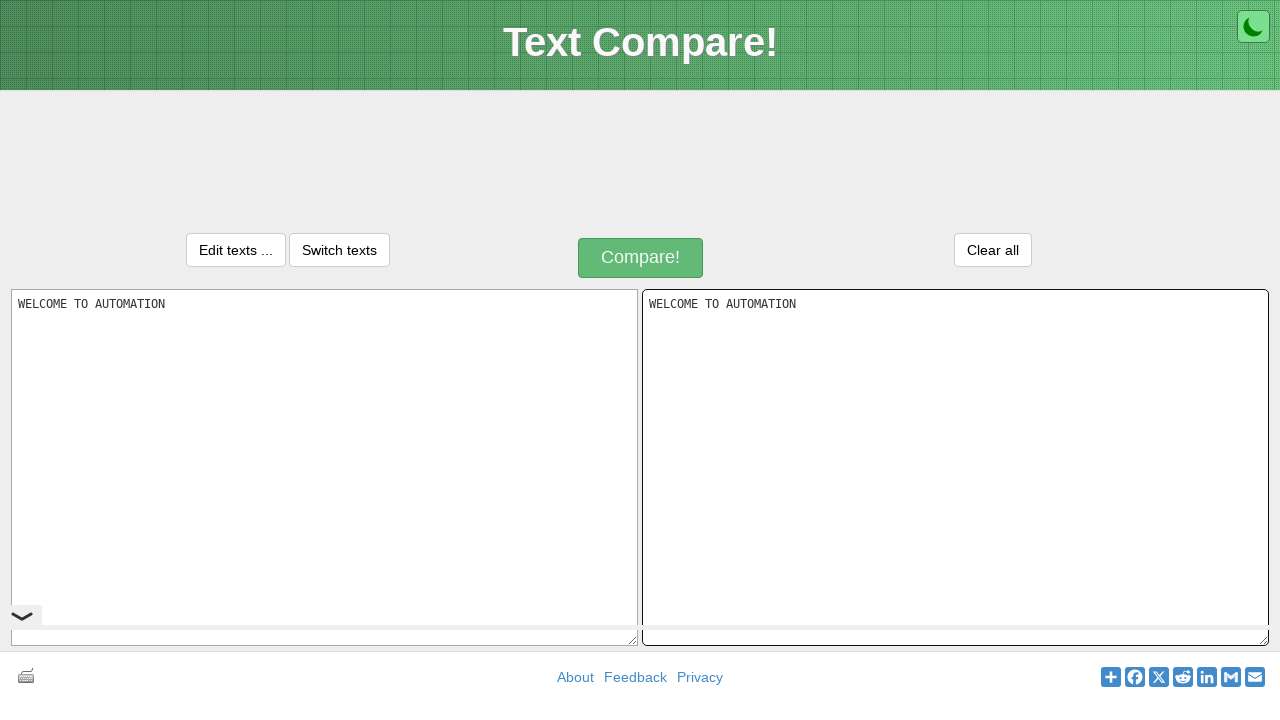